Tests handling of iframes by locating frames using different approaches (by URL and by frameLocator) and filling text inputs within each frame

Starting URL: https://ui.vision/demo/webtest/frames

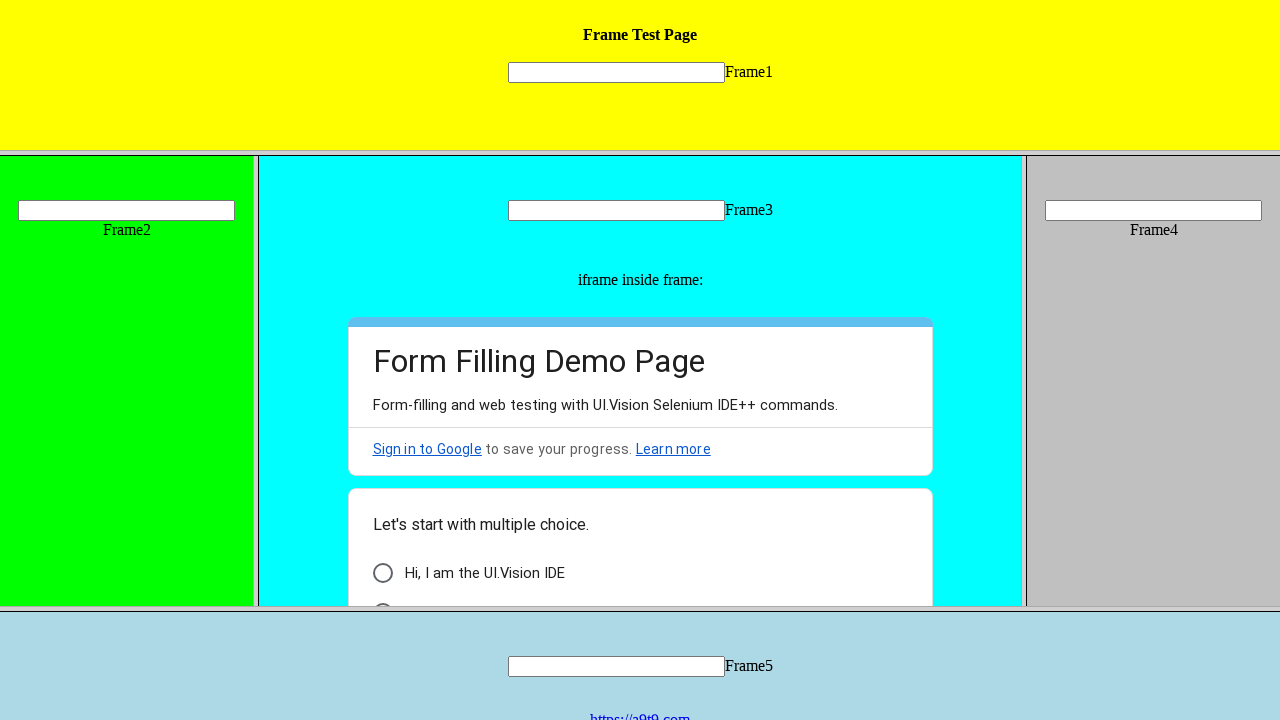

Located frame 1 by URL 'https://ui.vision/demo/webtest/frames/frame_1.html'
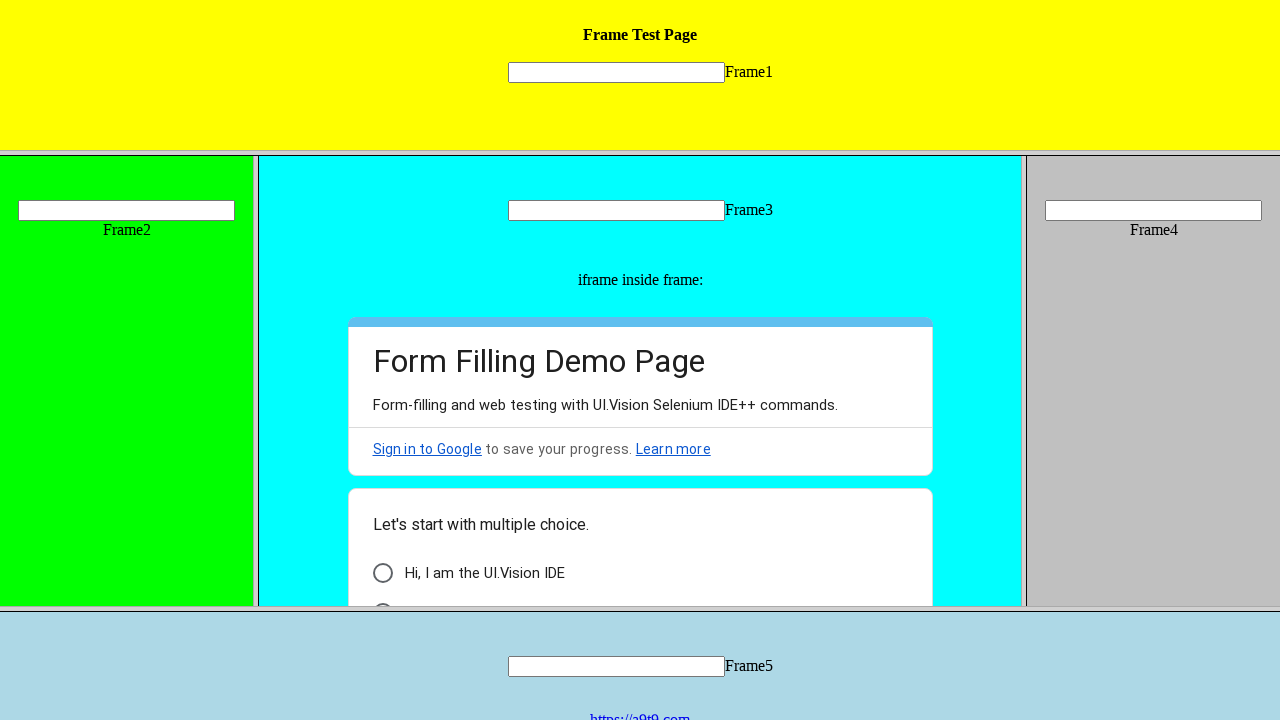

Filled text input in frame 1 with 'Hello world' on [name='mytext1']
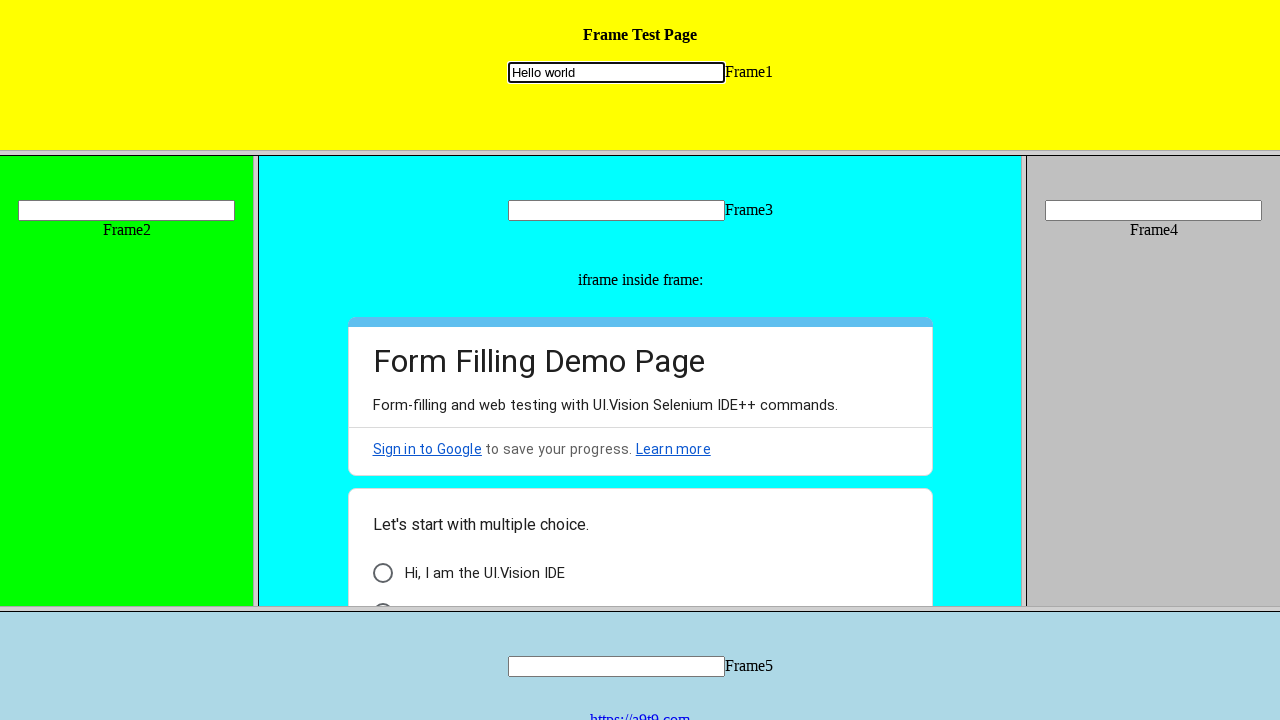

Located frame 2 using frameLocator and filled text input with 'Frame 2 Located' on frame[src="frame_2.html"] >> internal:control=enter-frame >> [name='mytext2']
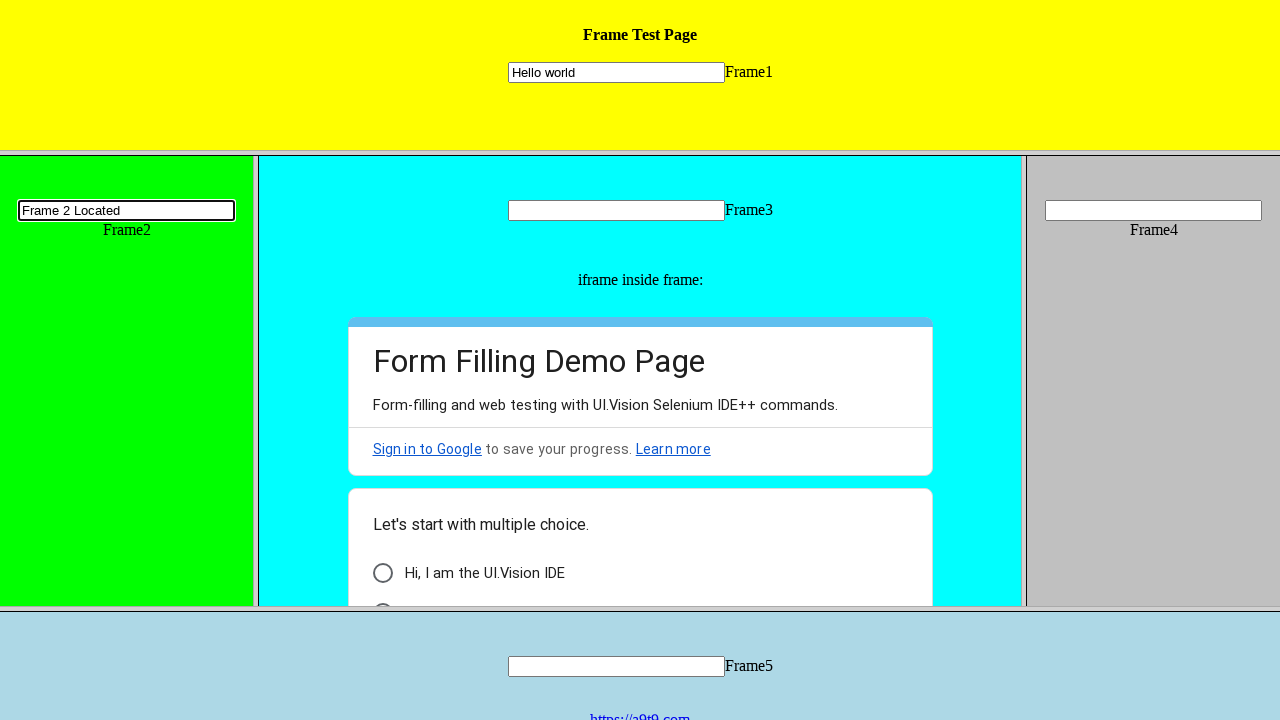

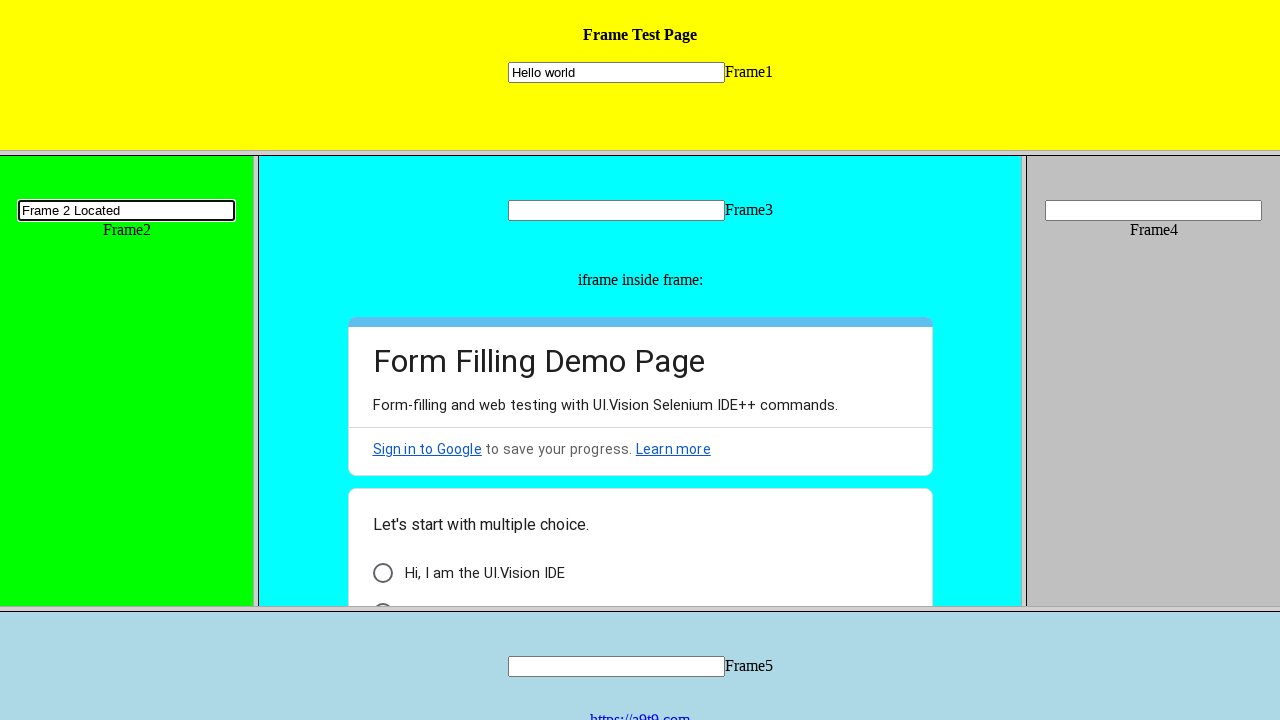